Navigates to the CoWIN vaccination portal website, maximizes the browser window, and scrolls down the page to view content below the fold.

Starting URL: https://www.cowin.gov.in/

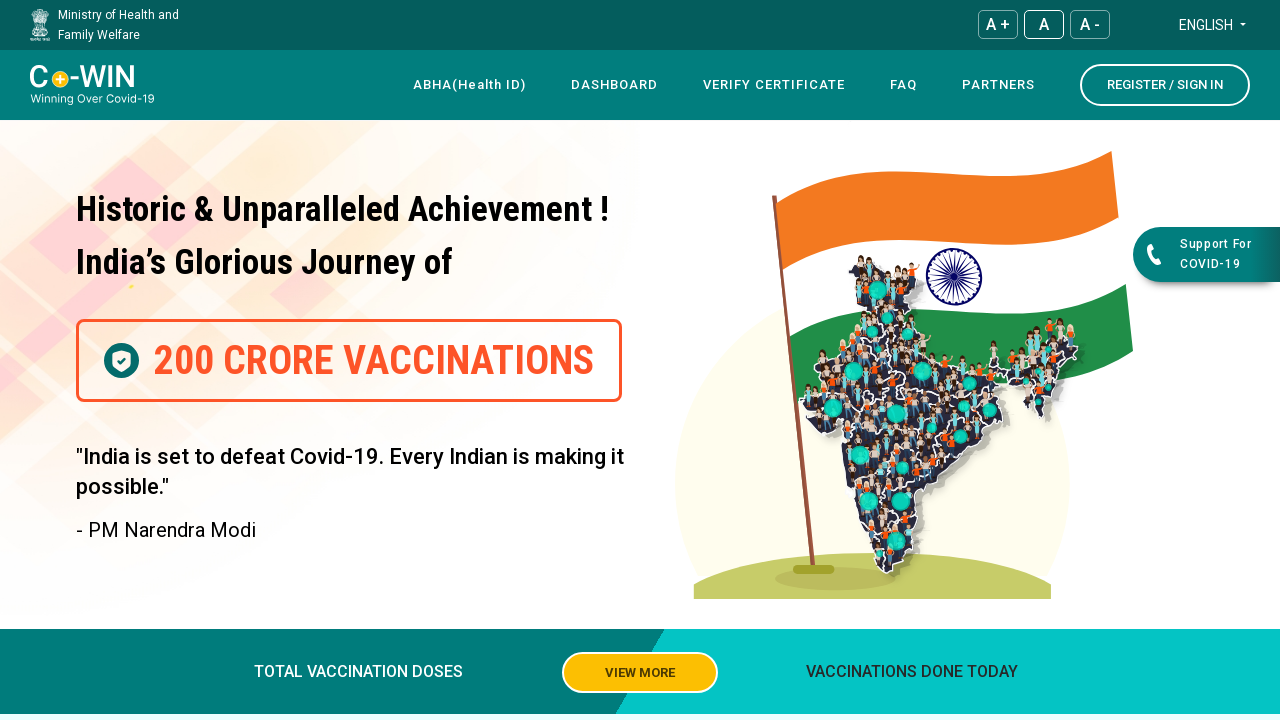

Scrolled down the page by 1000 pixels using JavaScript
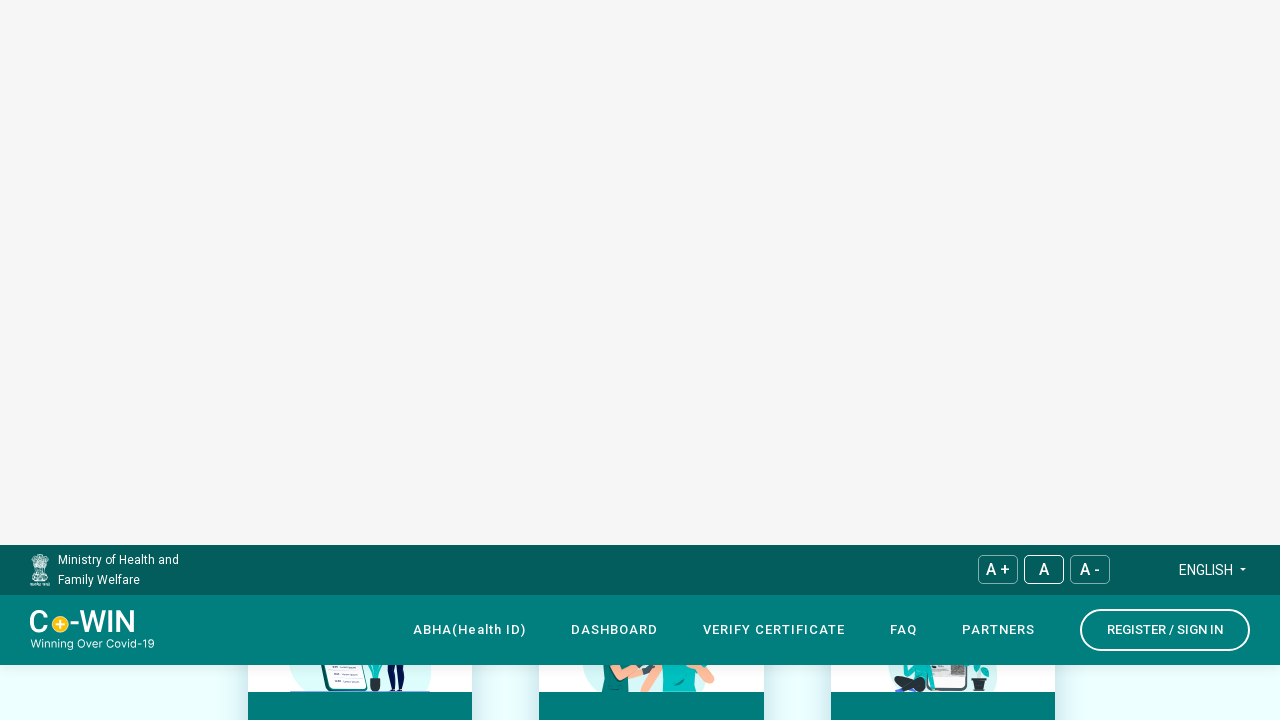

Waited 1000 milliseconds to observe the scroll effect
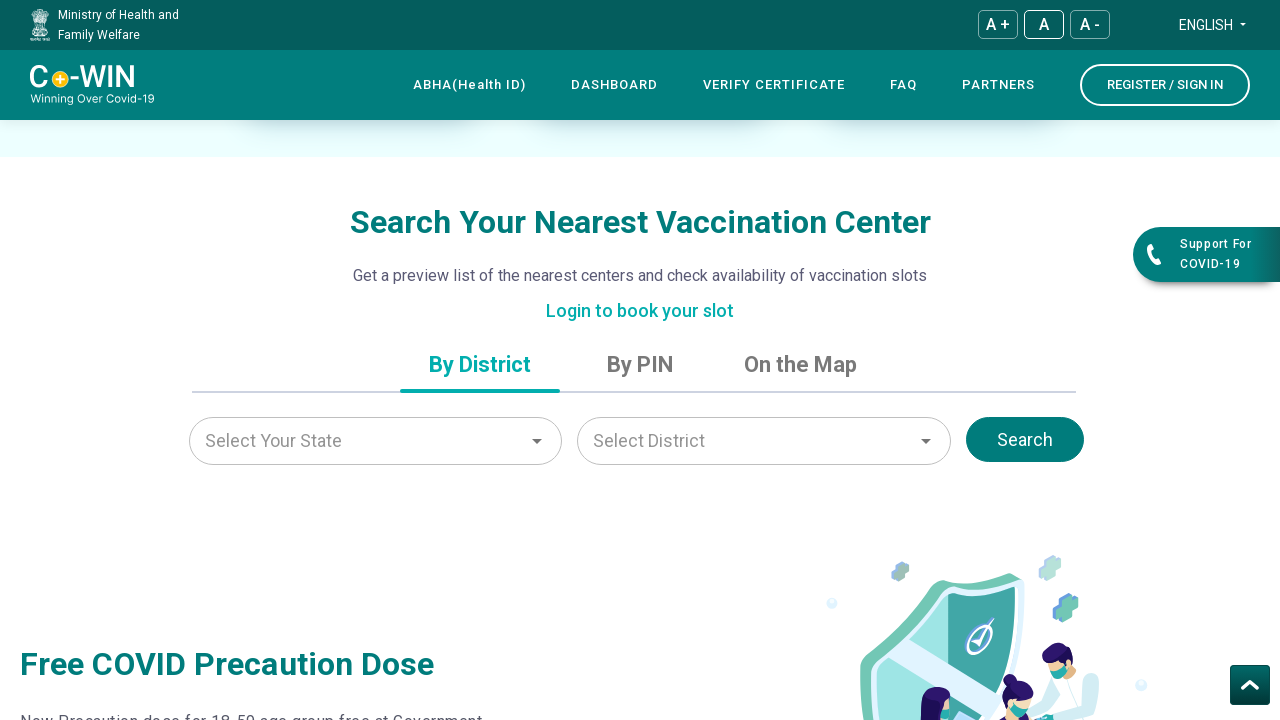

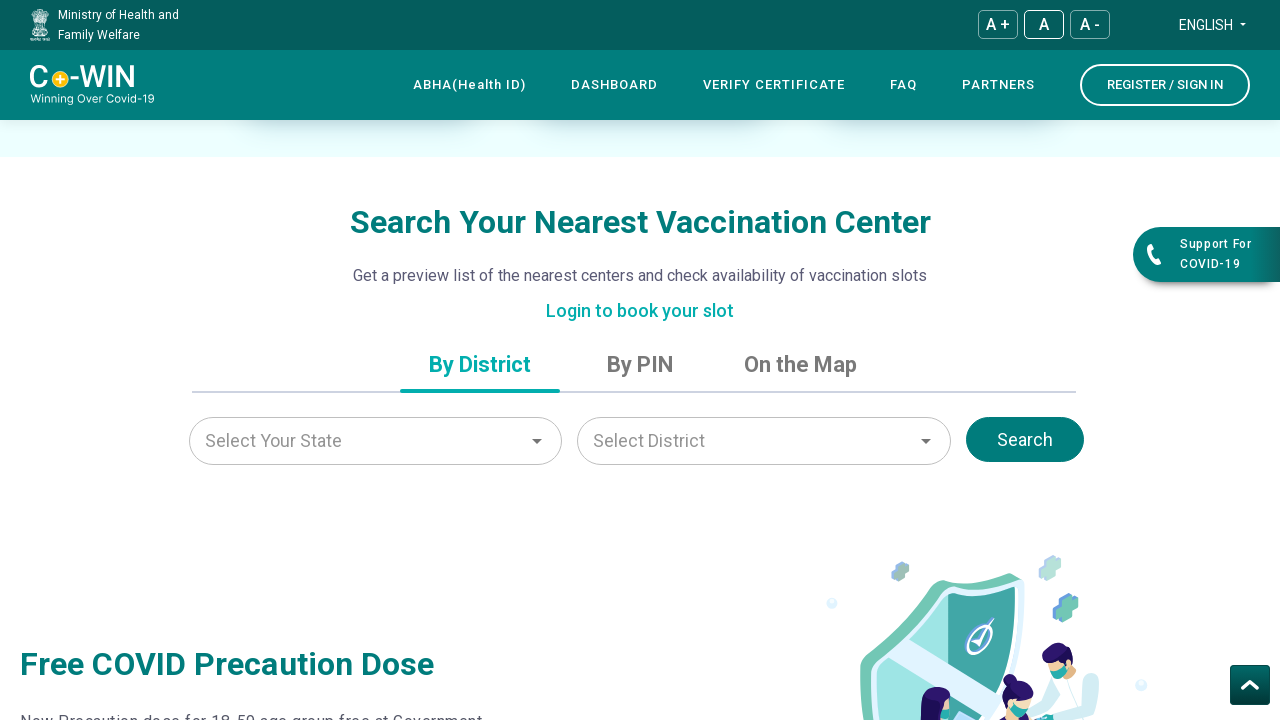